Tests dismissing a JavaScript confirm dialog by clicking a button that triggers a JS confirm and then canceling it

Starting URL: https://automationfc.github.io/basic-form/

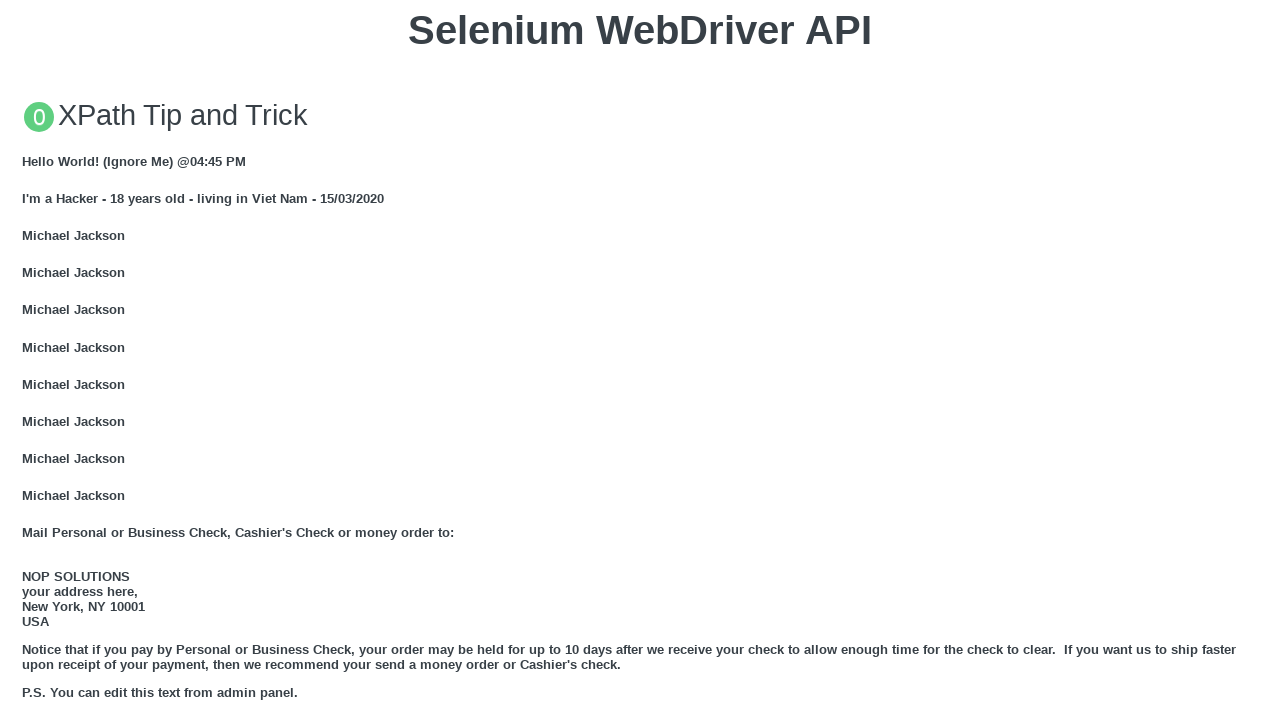

Set up dialog handler to dismiss confirm dialog
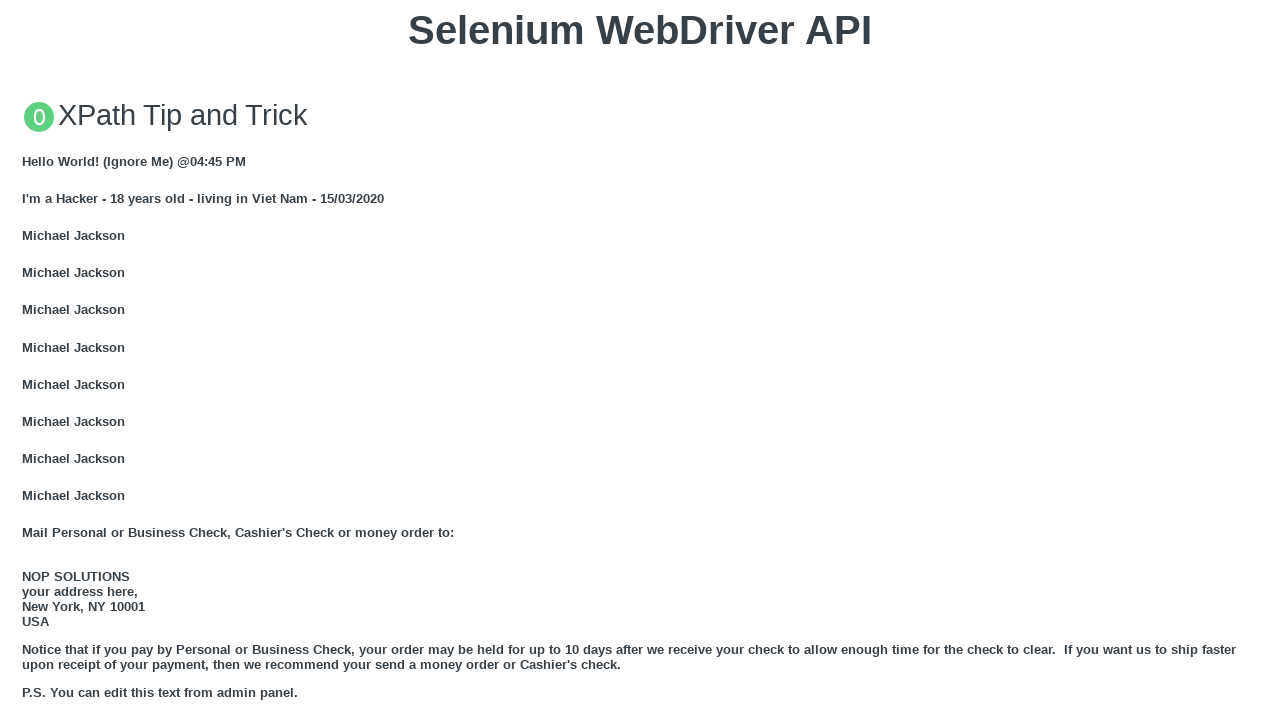

Clicked button to trigger JS Confirm dialog at (640, 360) on xpath=//button[text()='Click for JS Confirm']
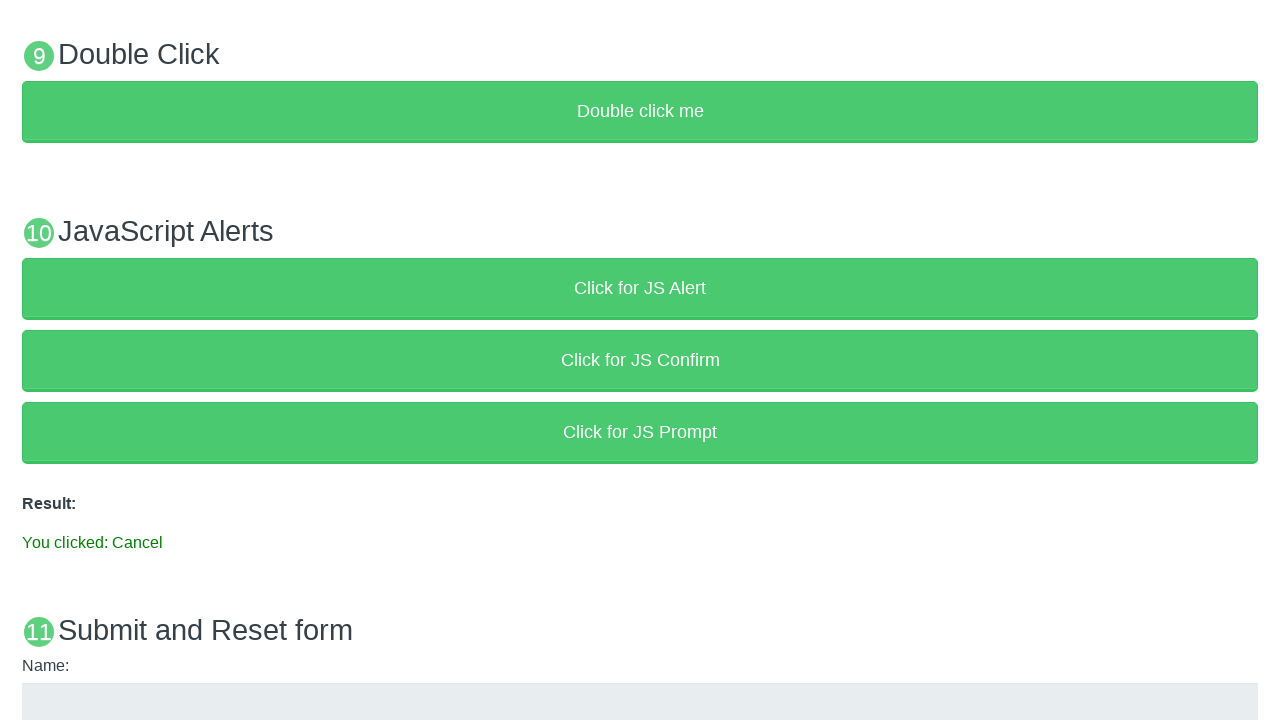

Confirm dialog was dismissed and result element loaded
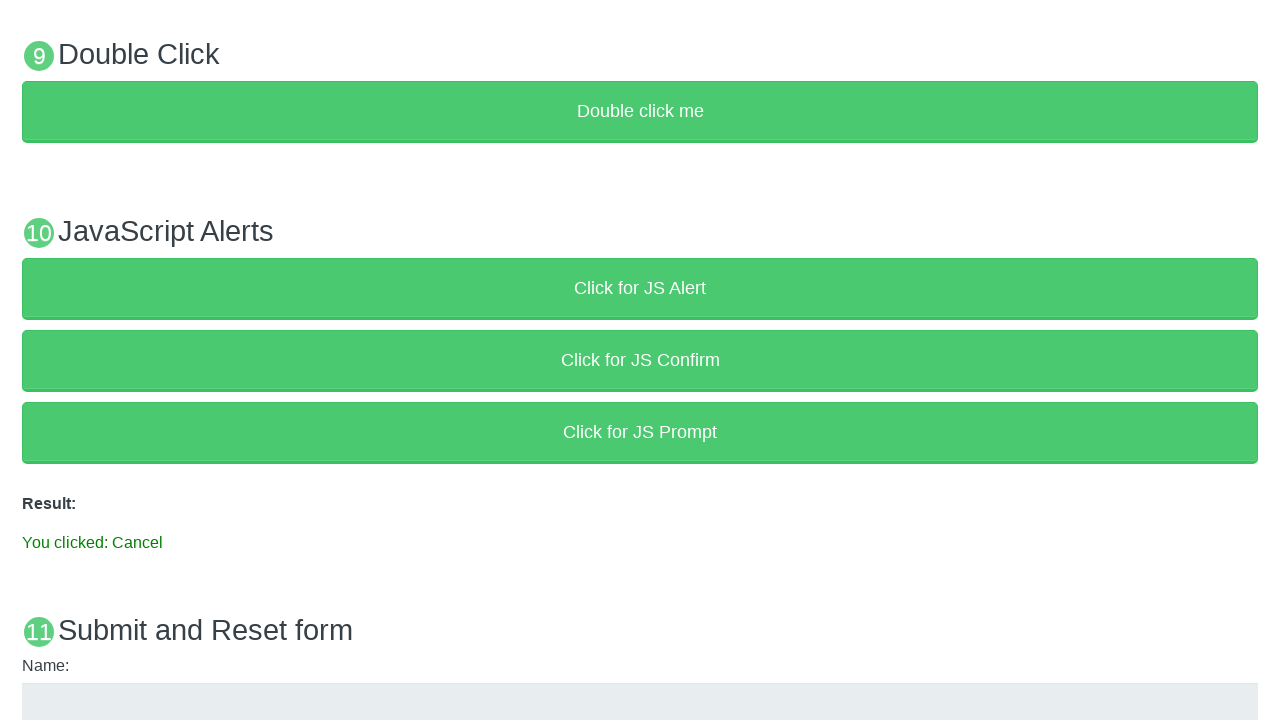

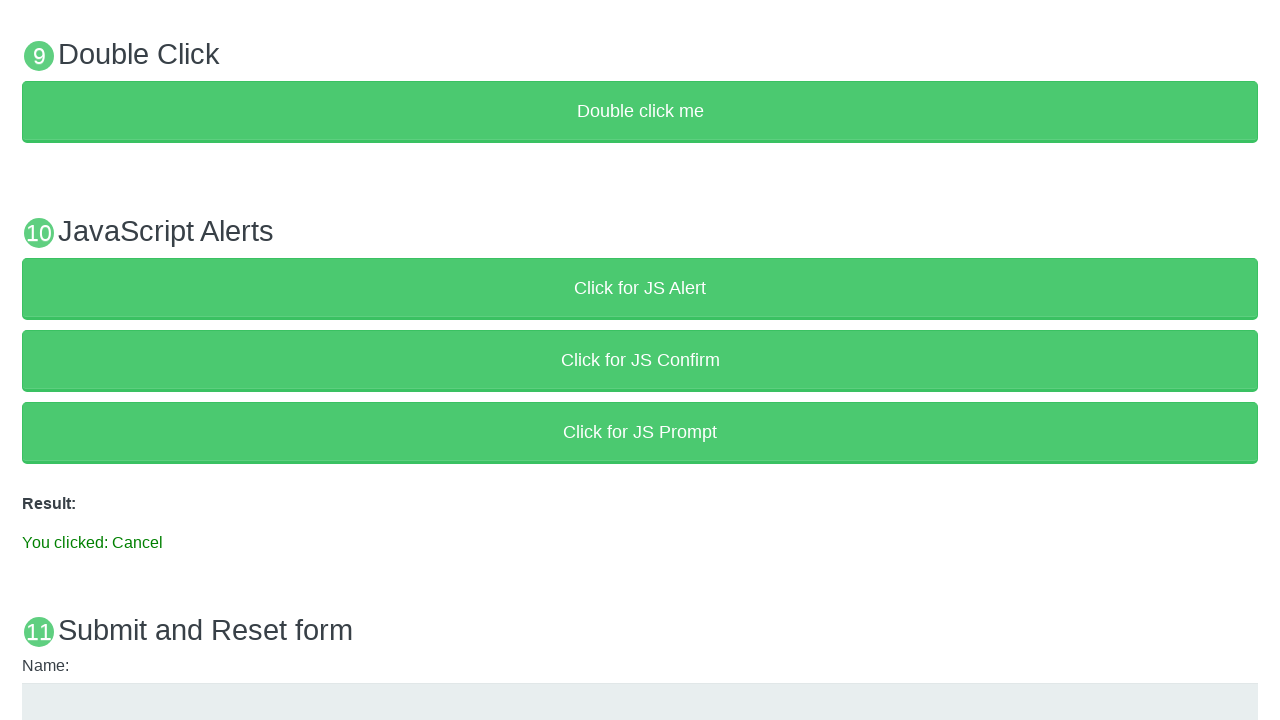